Selects options from both single and multi-select dropdown menus

Starting URL: https://demoqa.com/select-menu

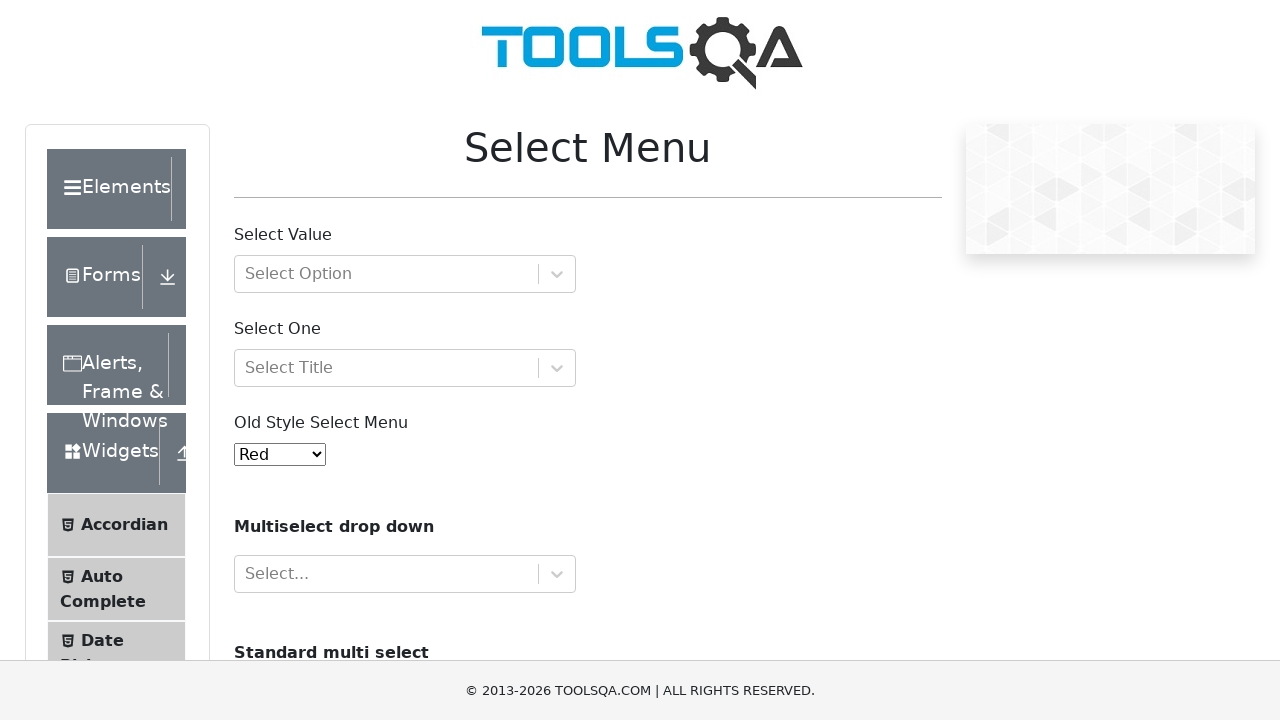

Selected option '1' from single-select dropdown menu on #oldSelectMenu
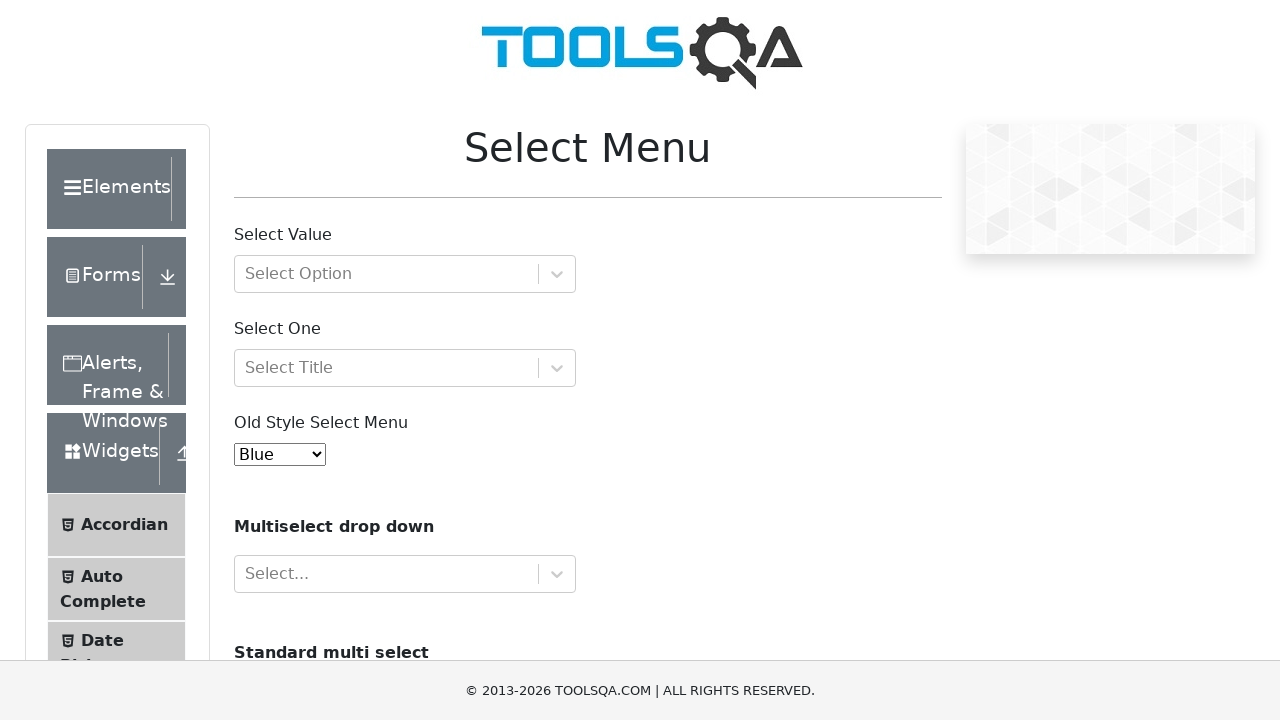

Selected 'volvo' and 'audi' from multi-select dropdown menu on #cars
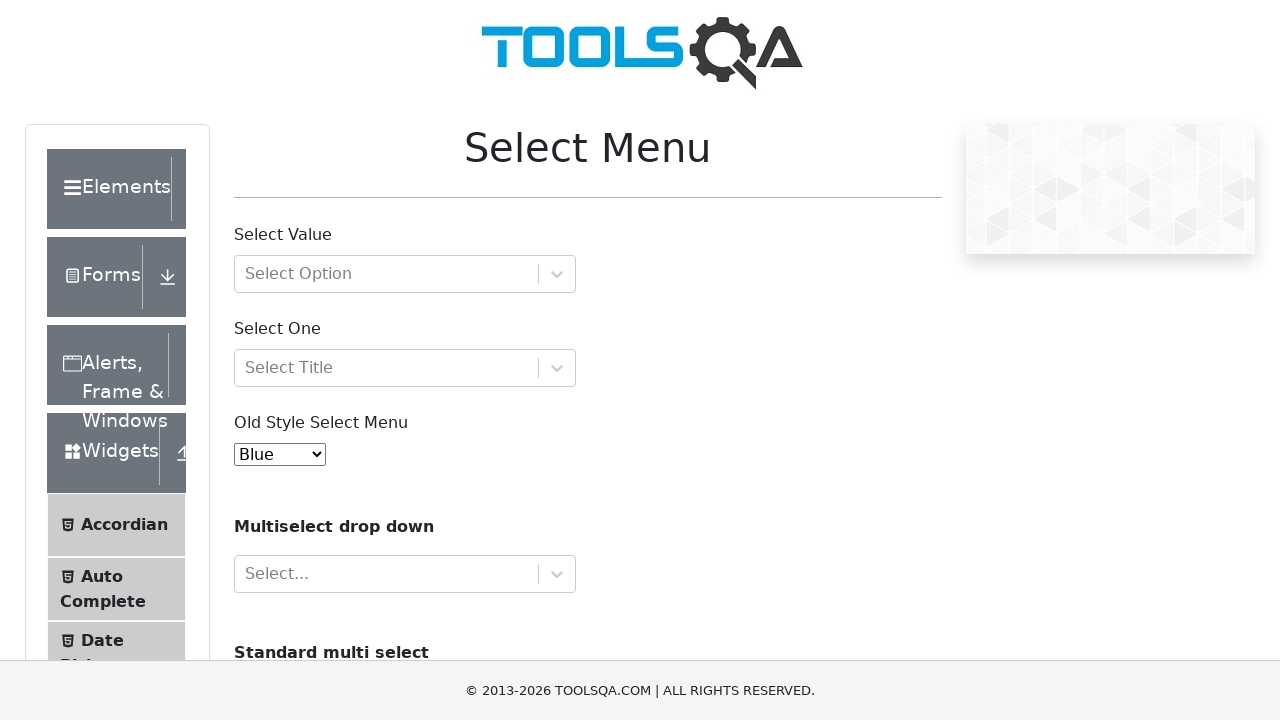

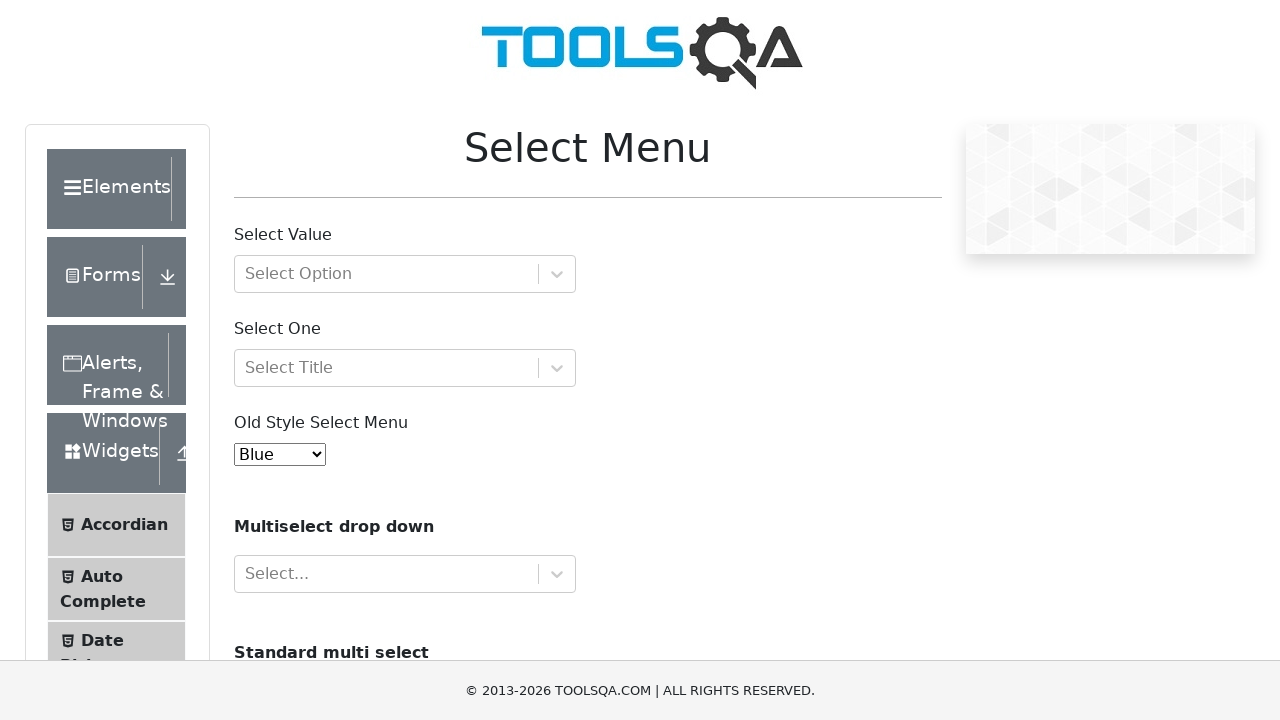